Automates a mockup customization tool by filling a text field with a name and clicking through multiple font selection options, then waits for a screenshot element to be available.

Starting URL: https://mockup.epiccraftings.com/

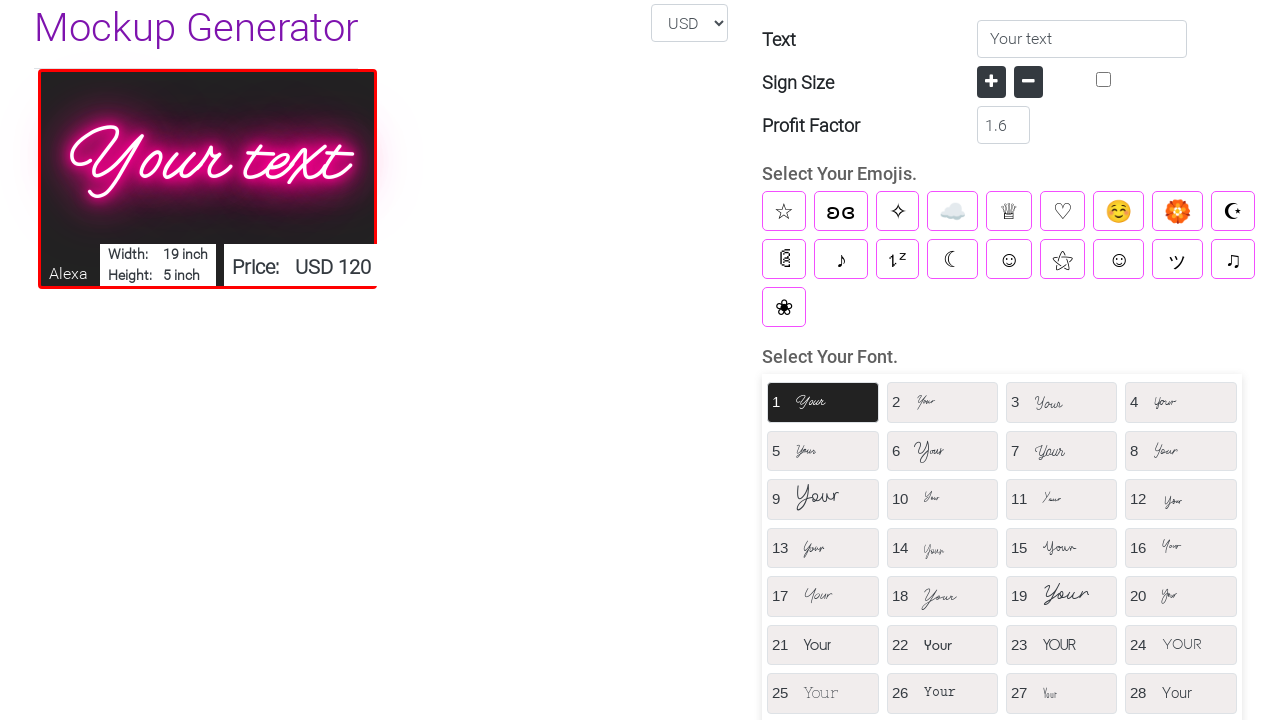

Textarea field loaded
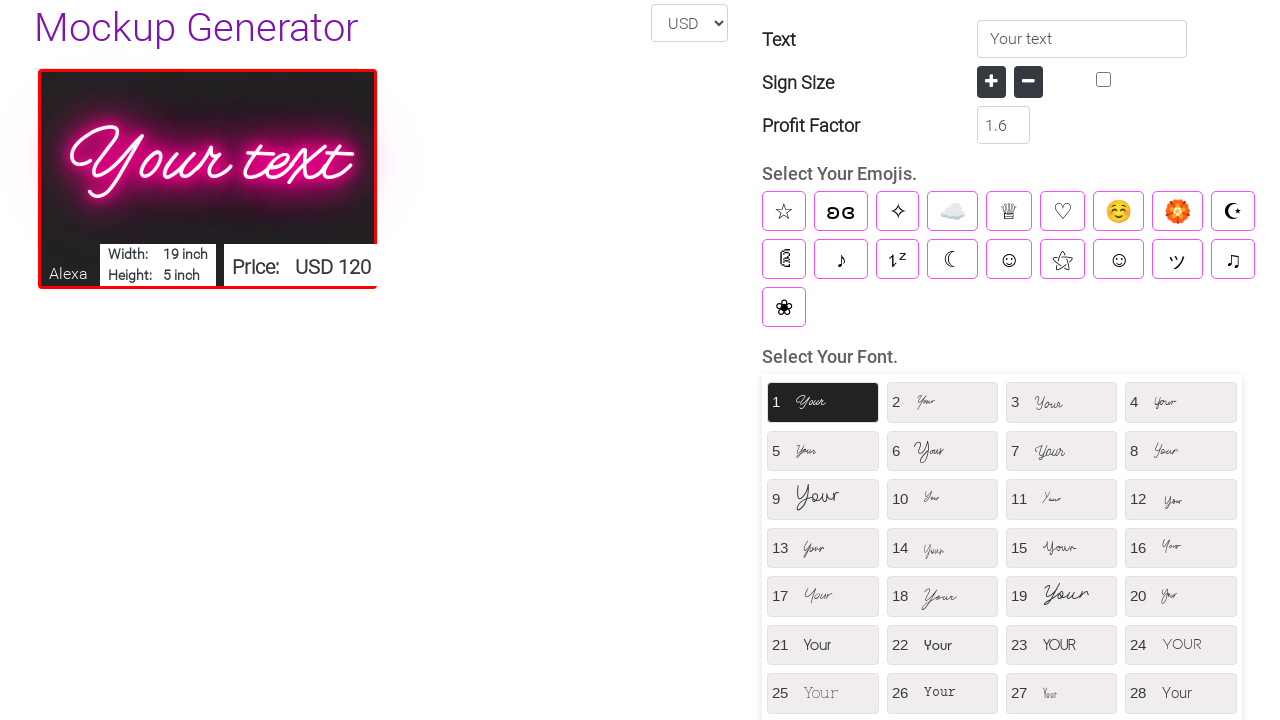

Filled textarea with name 'Marcus' on .form-control.txt_area_1
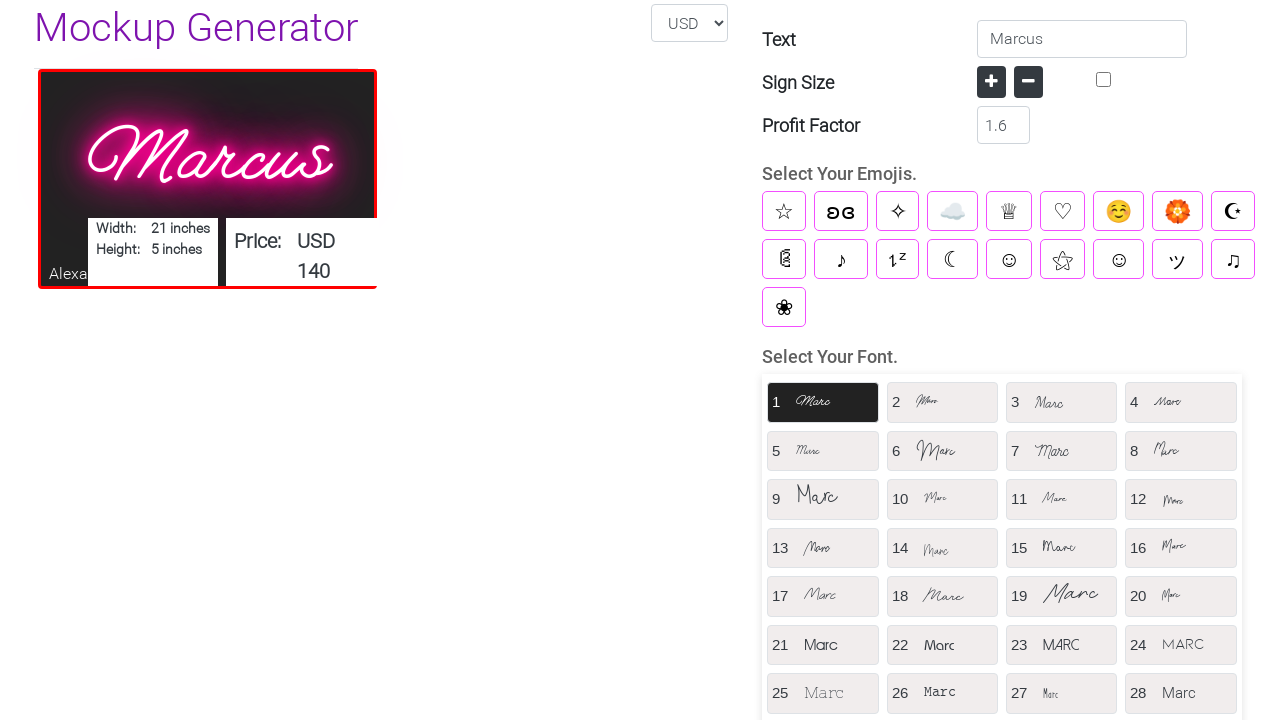

Waited for font divs to load
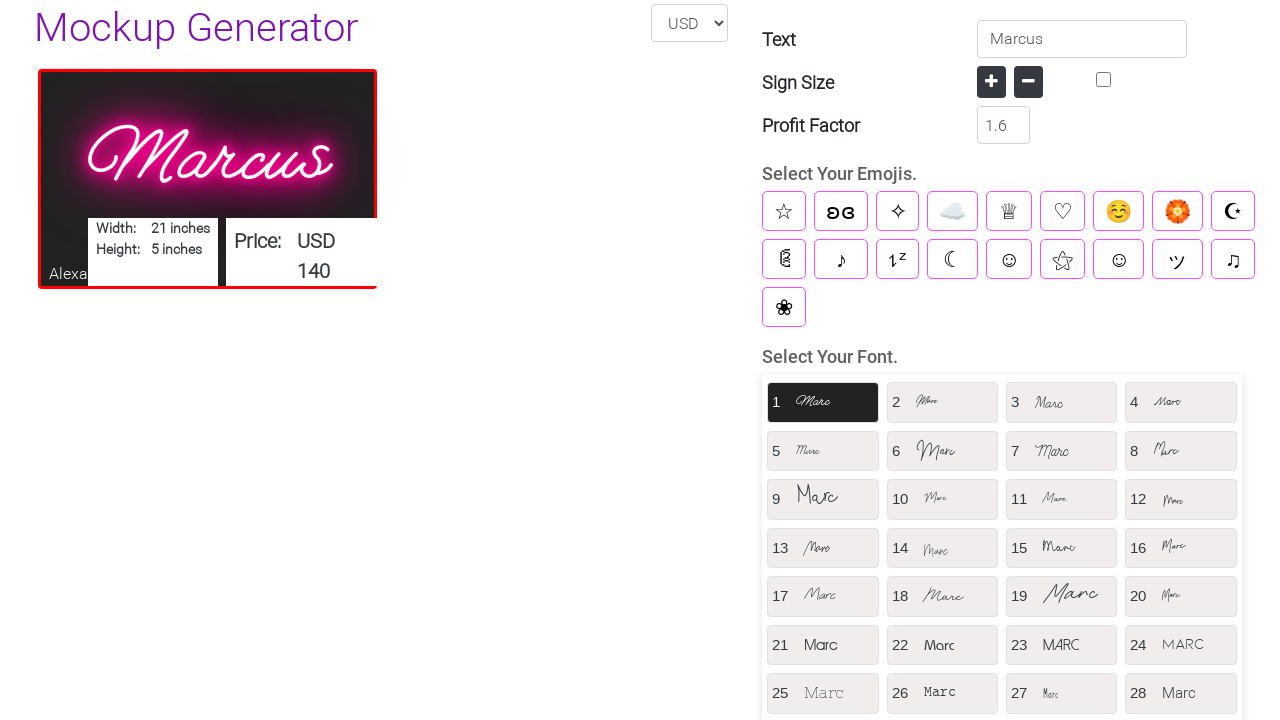

Clicked font option 1 at (823, 402) on div.font-div[data-path] >> nth=0
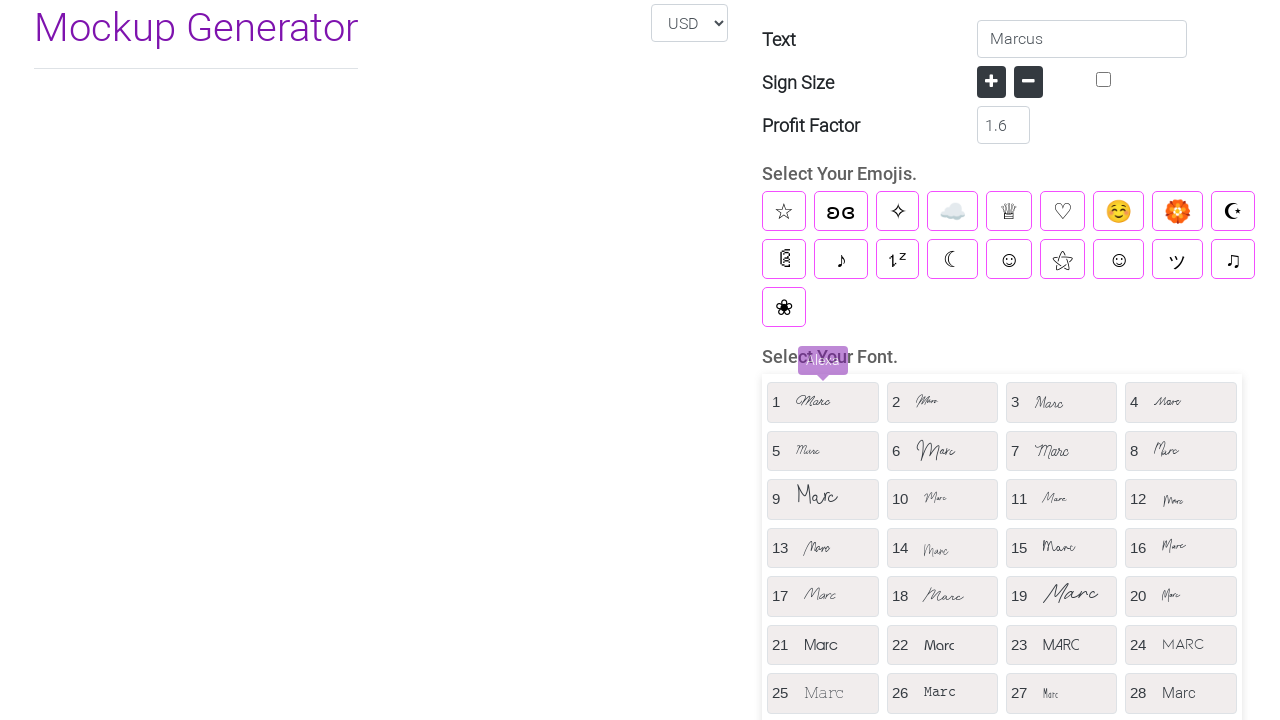

Waited for font 1 to apply
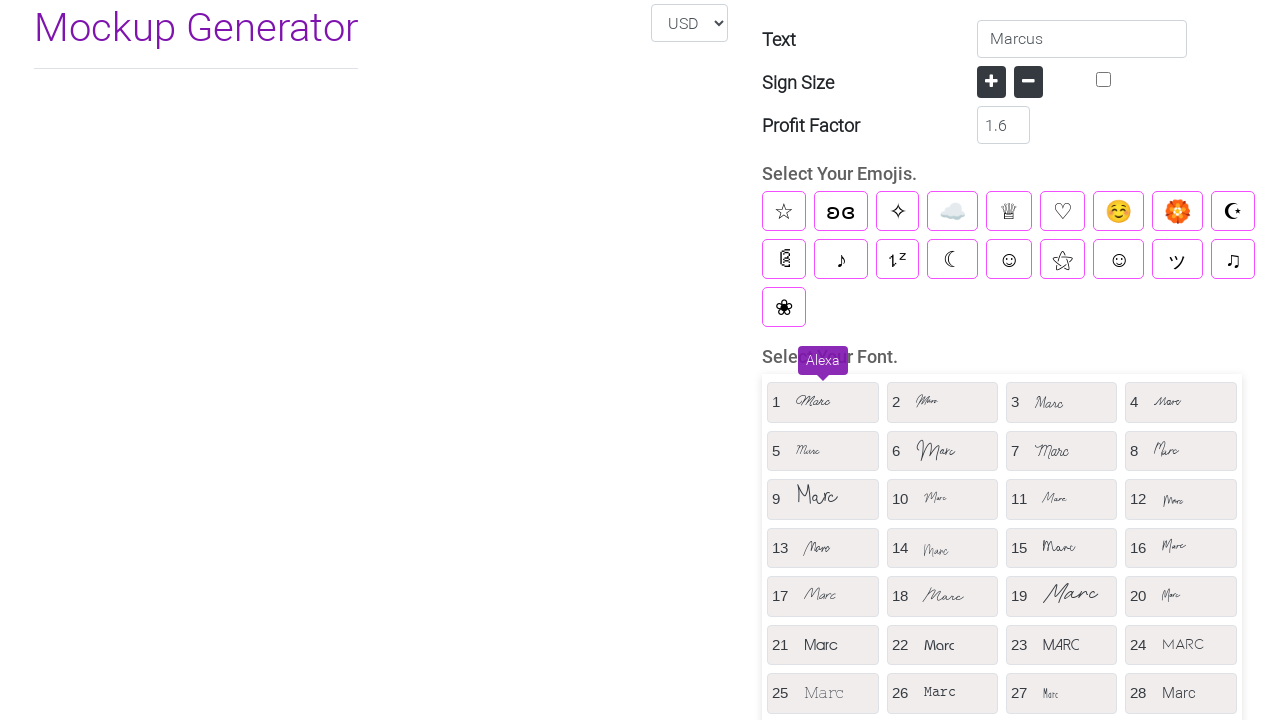

Clicked font option 2 at (942, 402) on div.font-div[data-path] >> nth=1
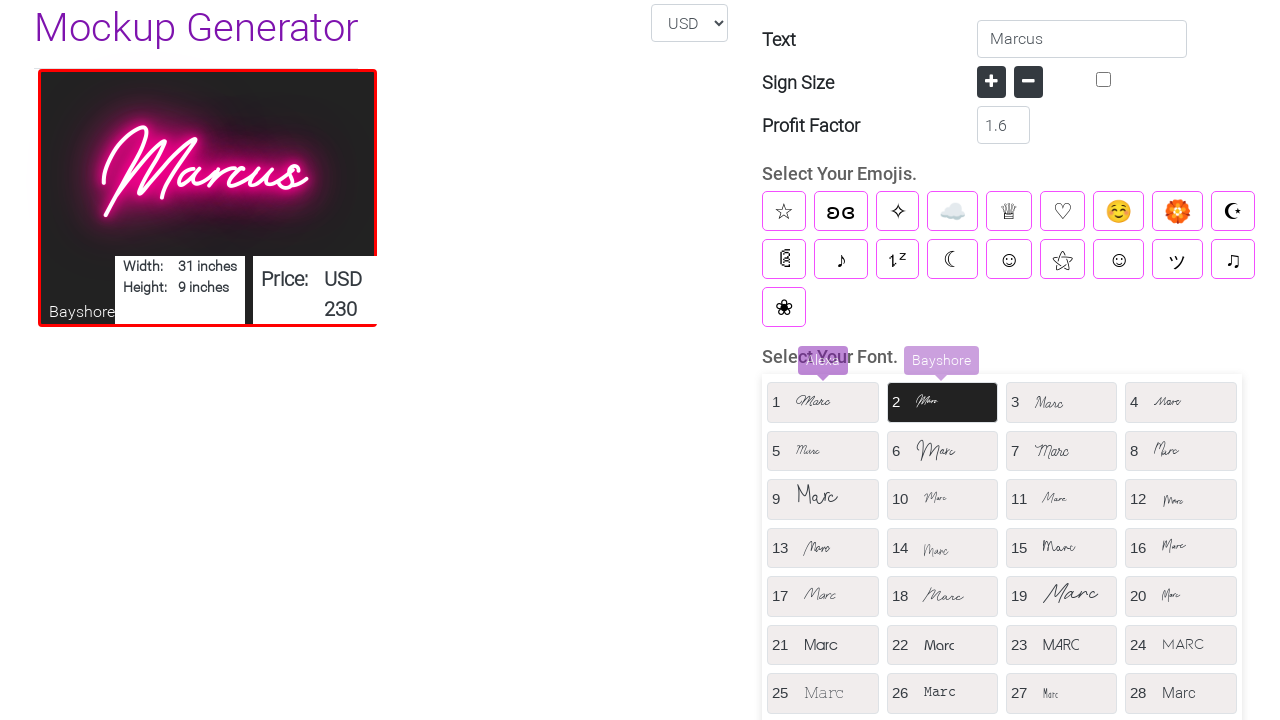

Waited for font 2 to apply
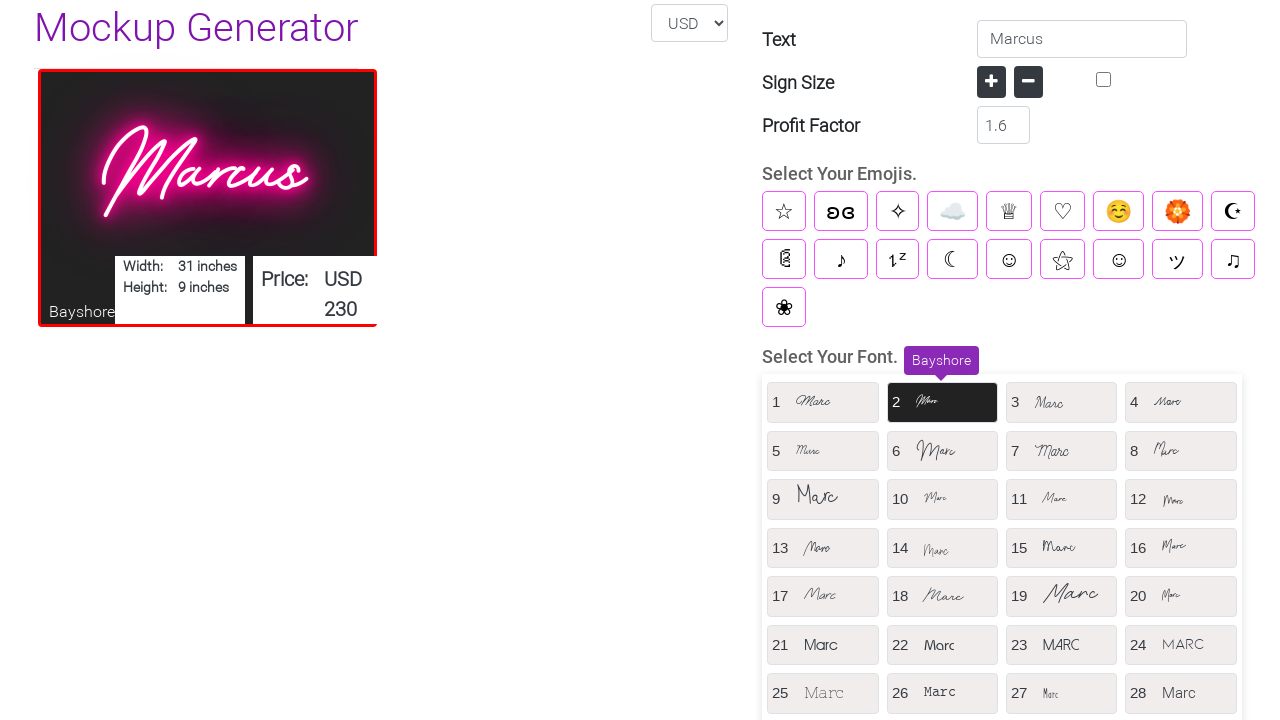

Clicked font option 3 at (1062, 402) on div.font-div[data-path] >> nth=2
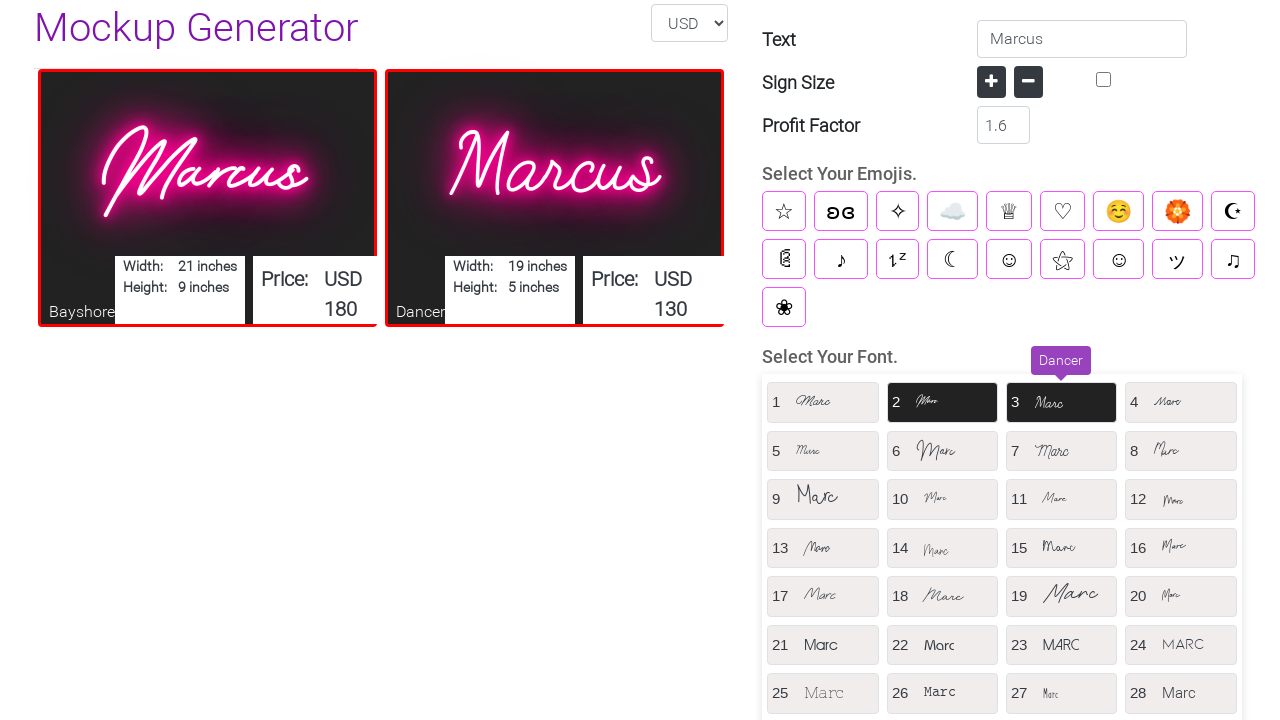

Waited for font 3 to apply
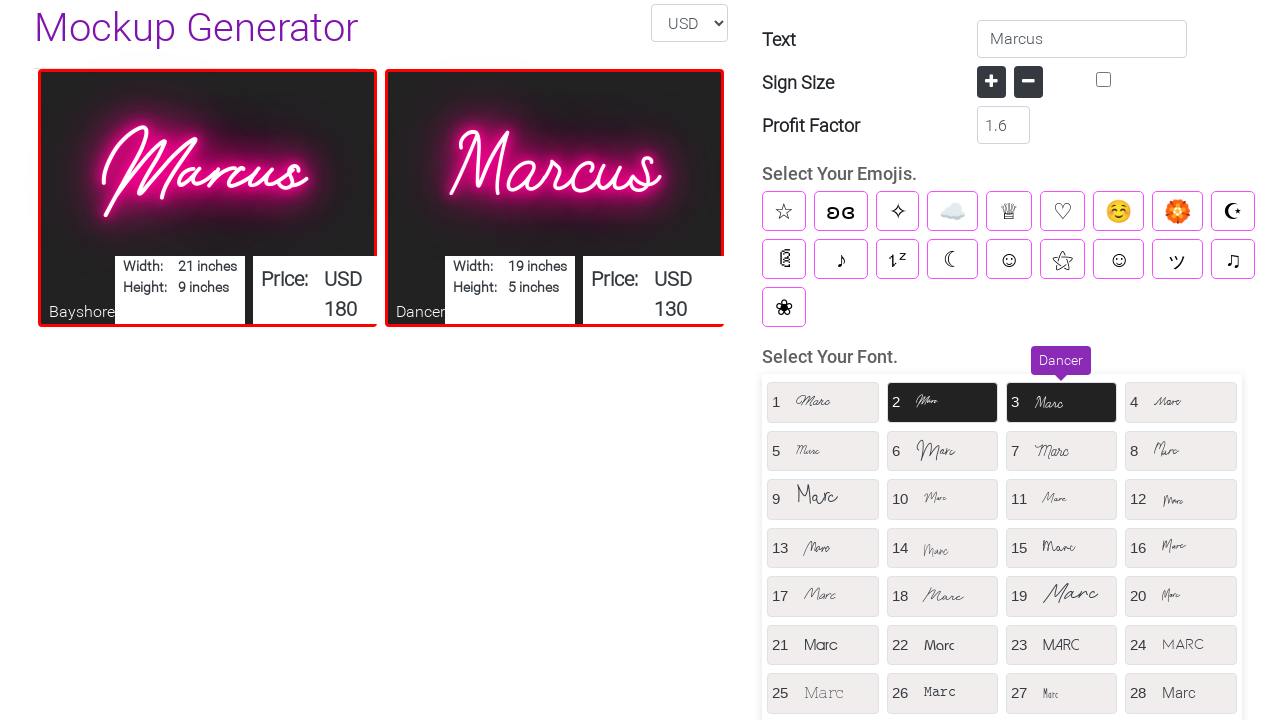

Clicked font option 4 at (1181, 402) on div.font-div[data-path] >> nth=3
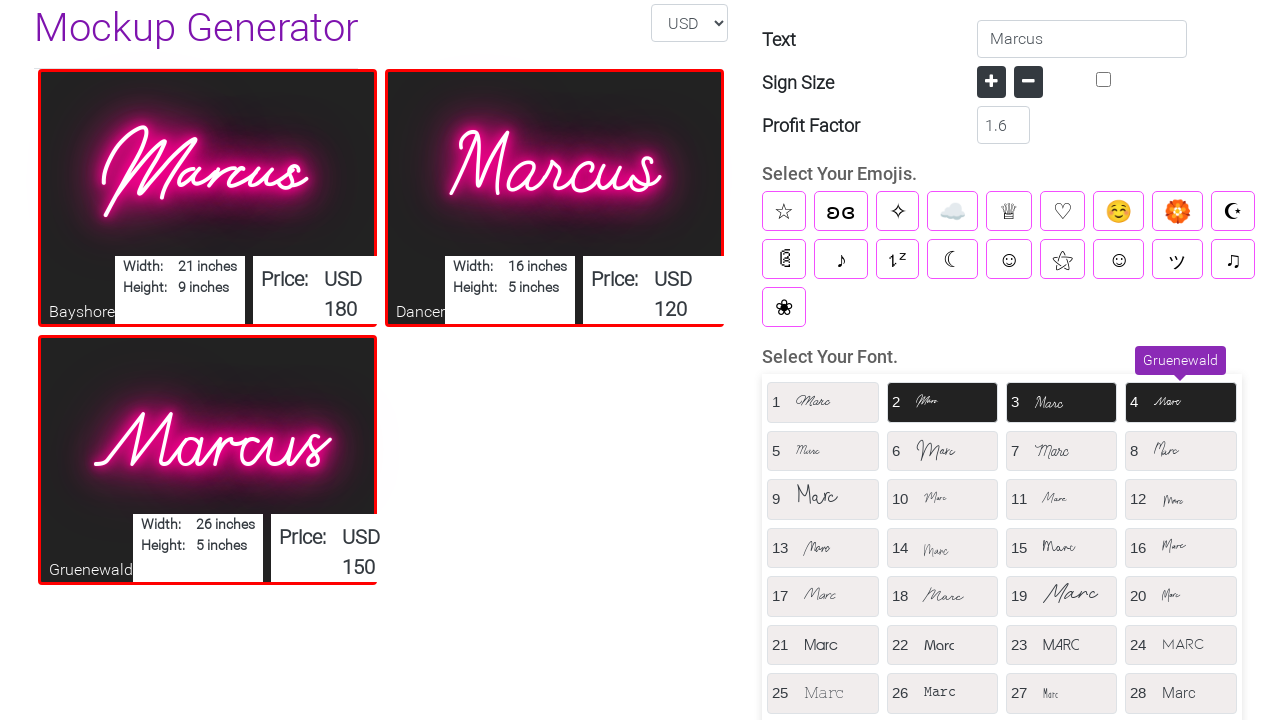

Waited for font 4 to apply
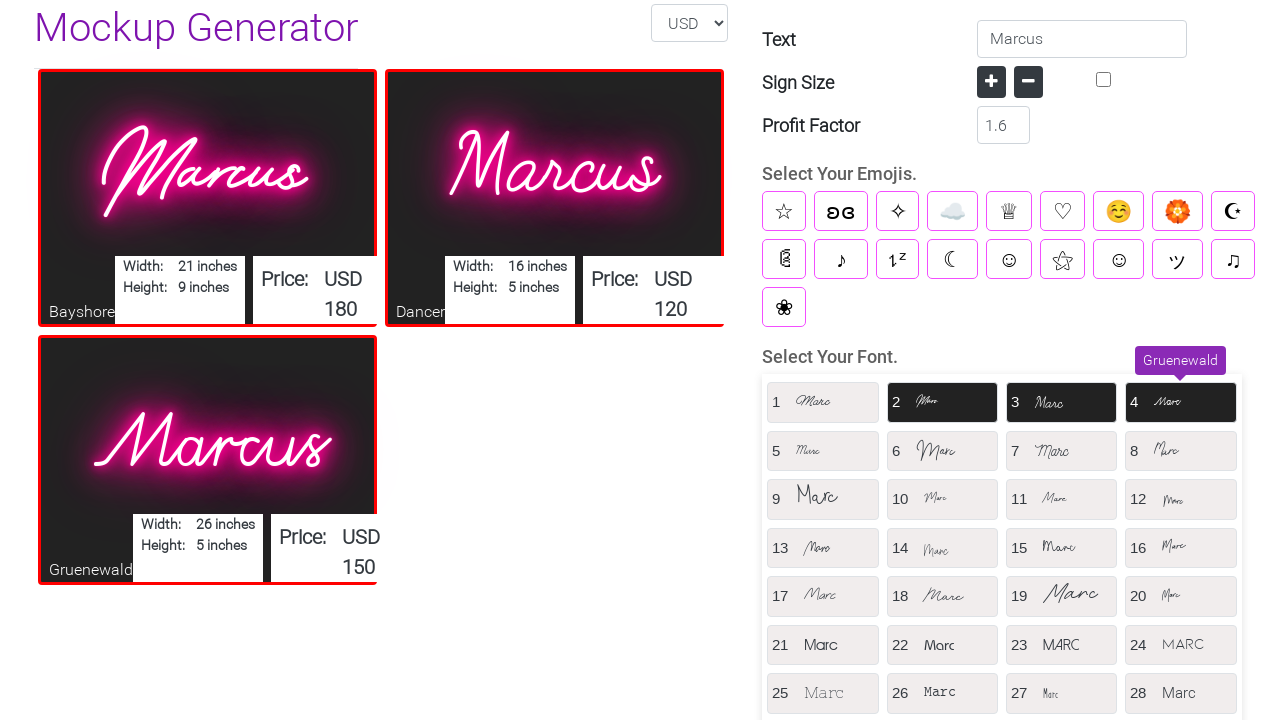

Clicked font option 5 at (823, 451) on div.font-div[data-path] >> nth=4
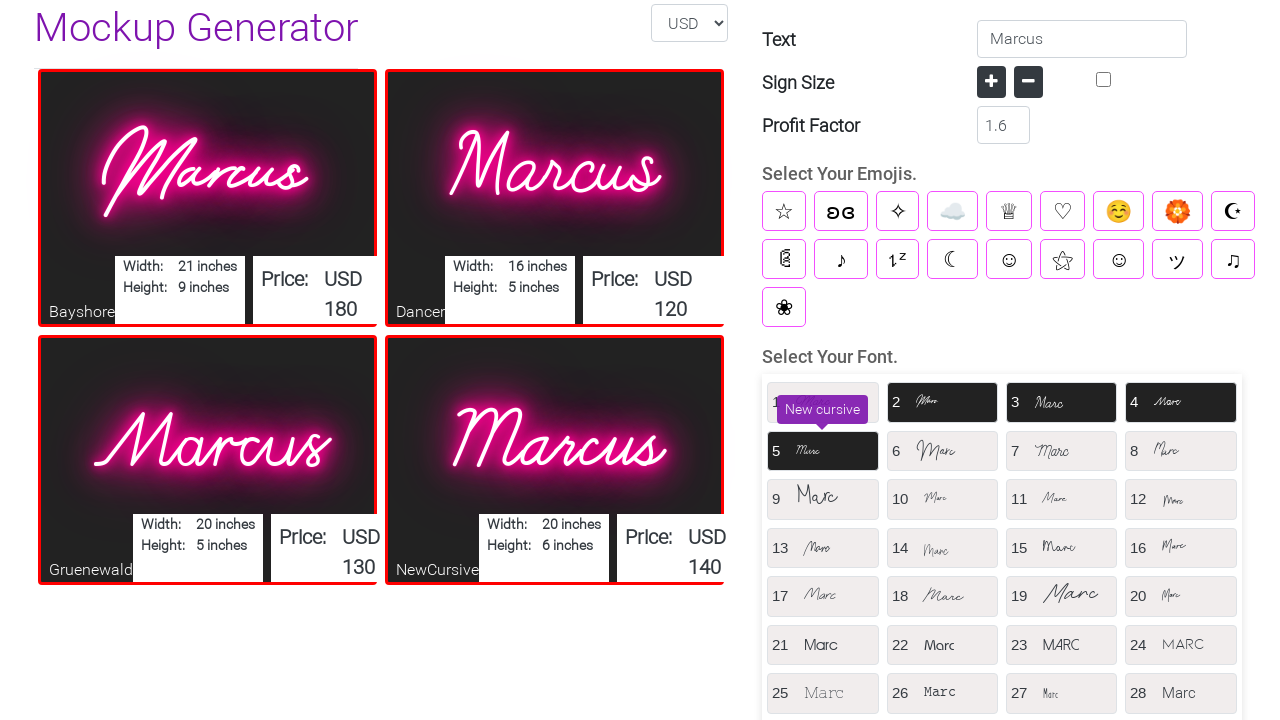

Waited for font 5 to apply
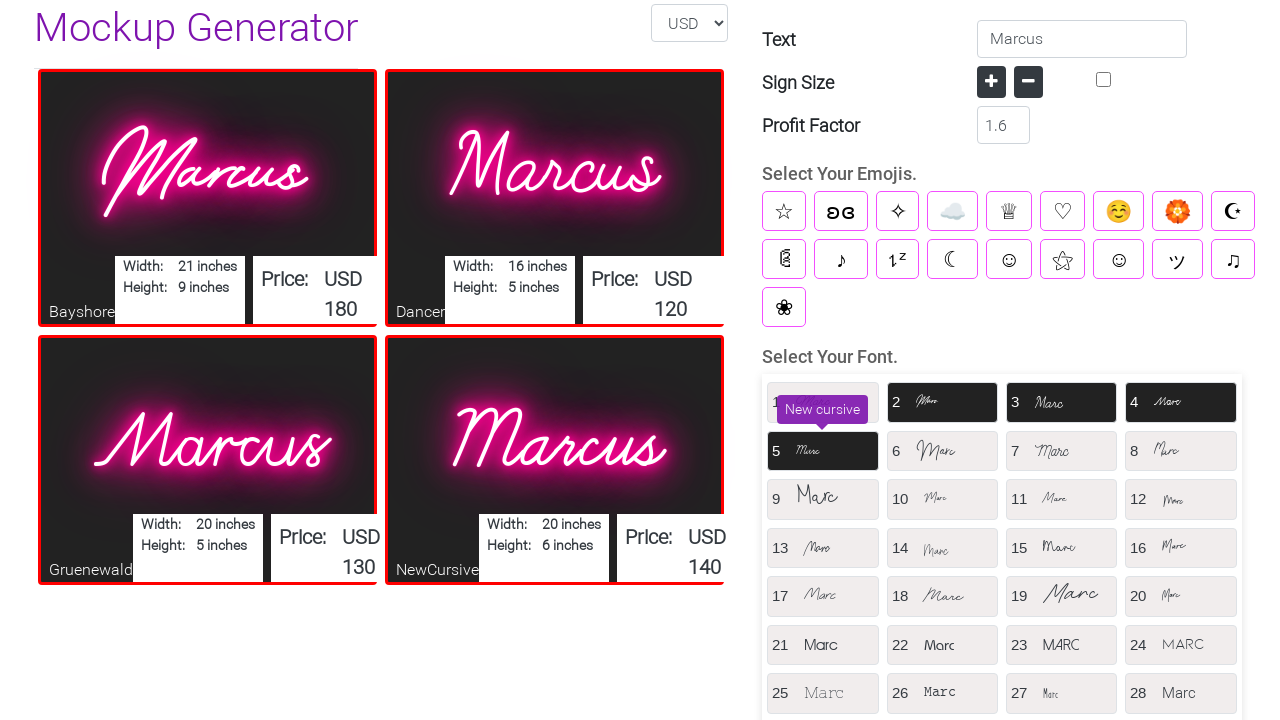

Clicked font option 6 at (942, 451) on div.font-div[data-path] >> nth=5
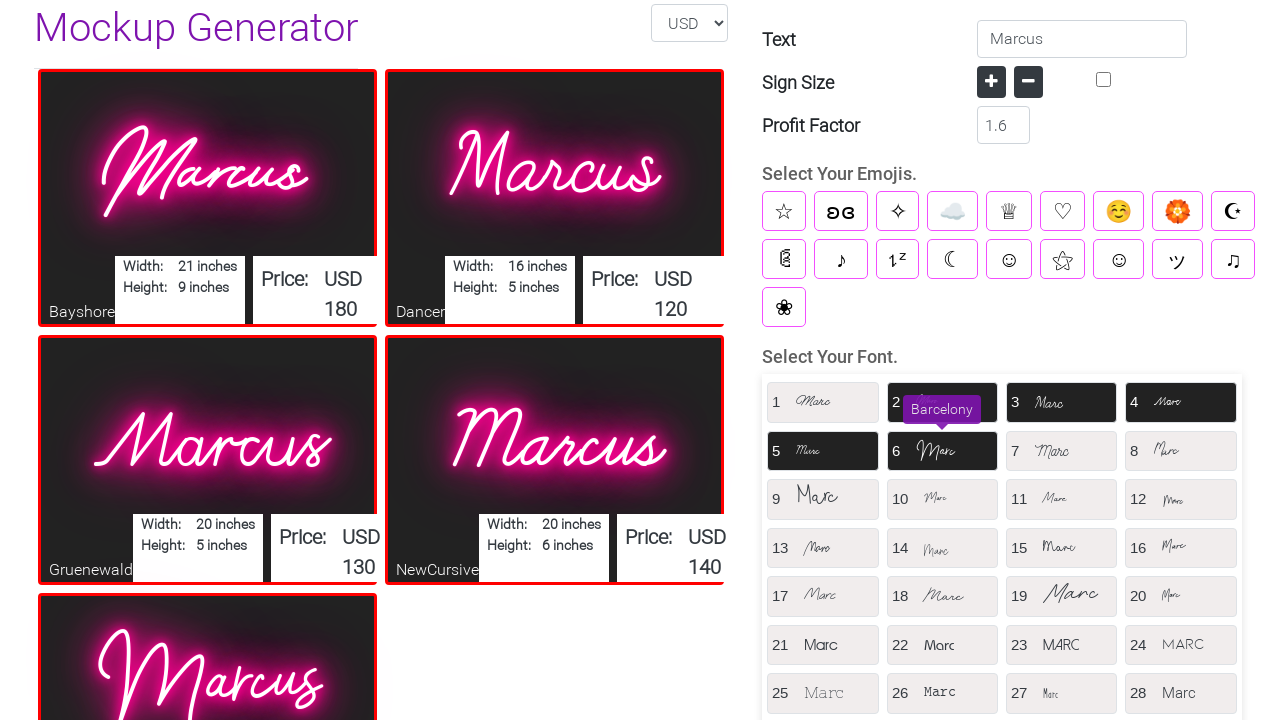

Waited for font 6 to apply
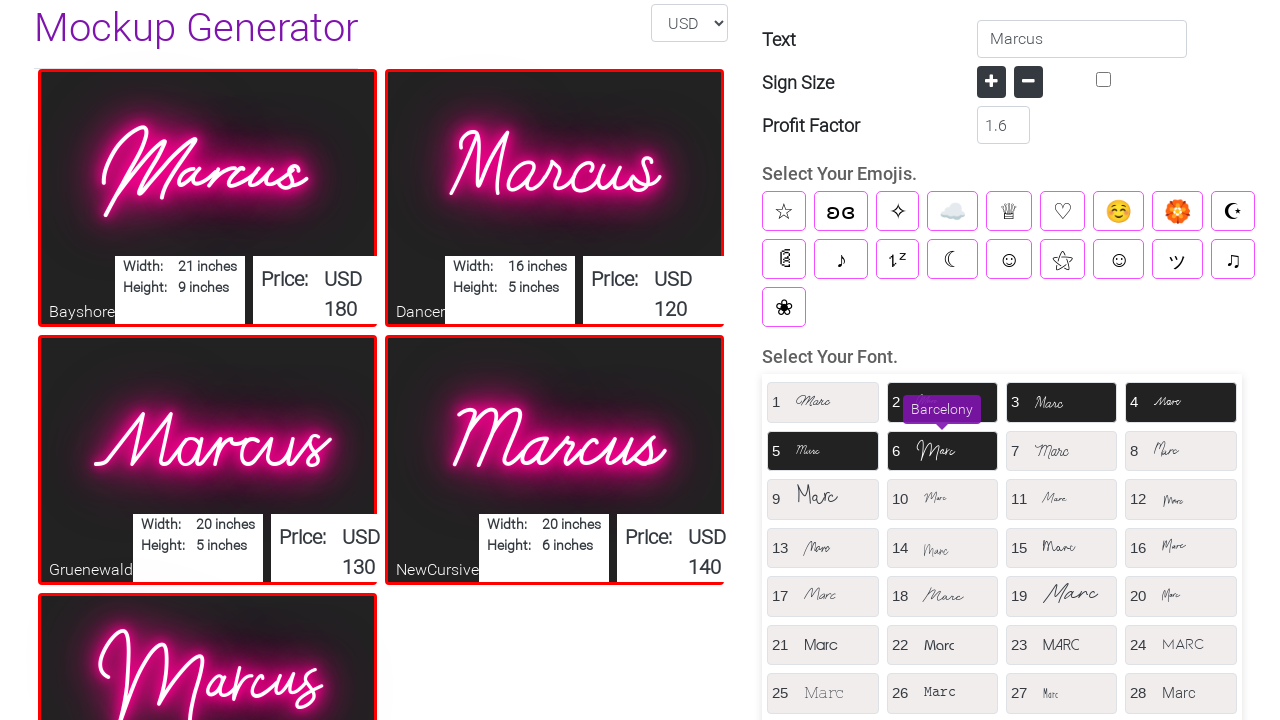

Clicked font option 7 at (1062, 451) on div.font-div[data-path] >> nth=6
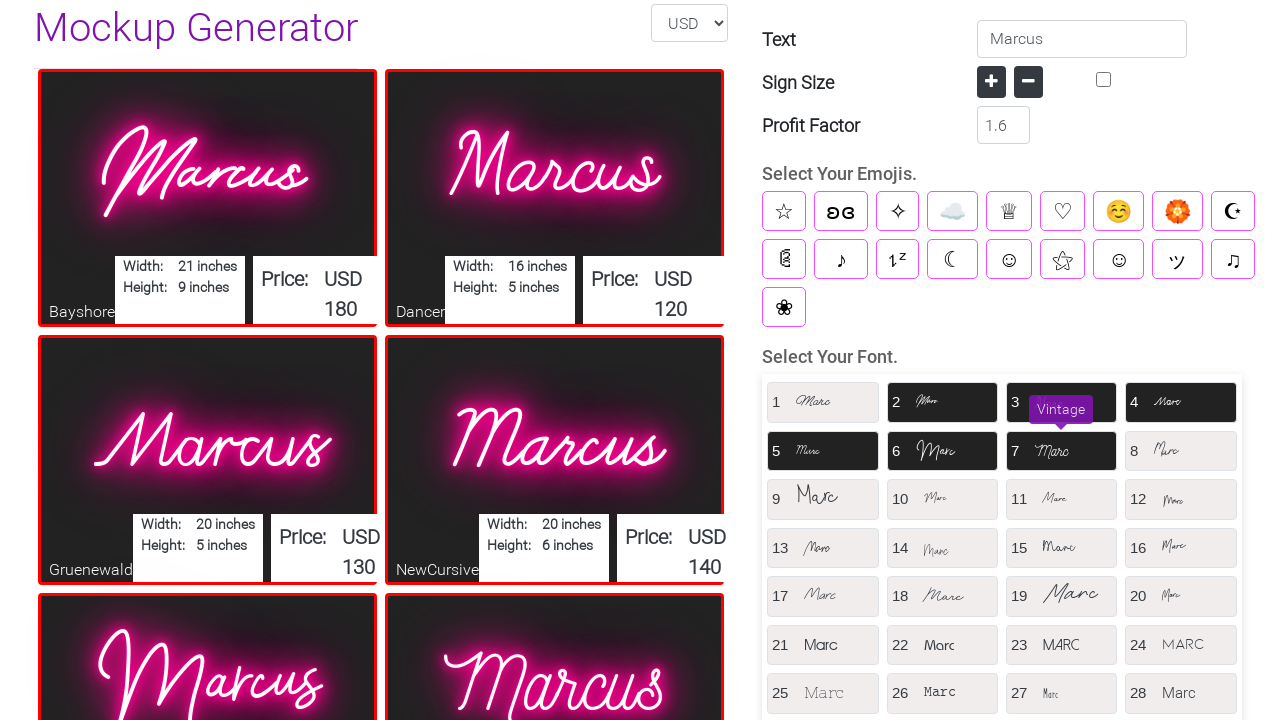

Waited for font 7 to apply
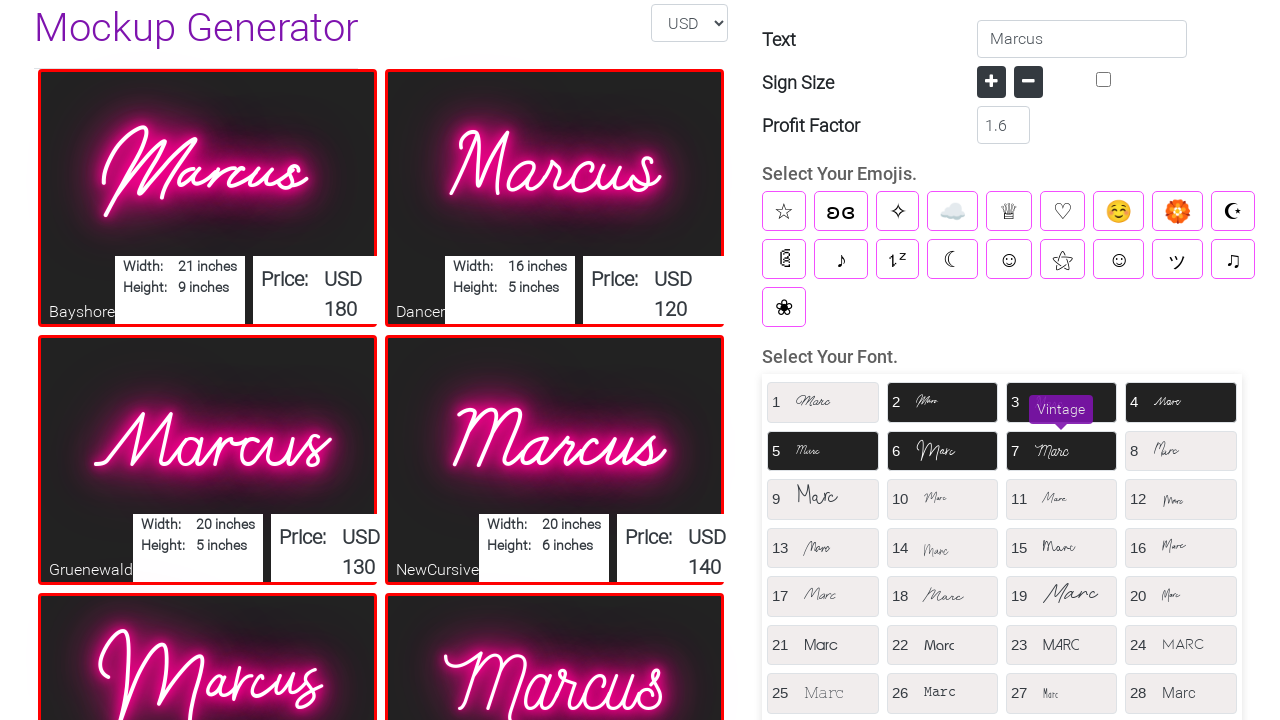

Screenshot button element is now available
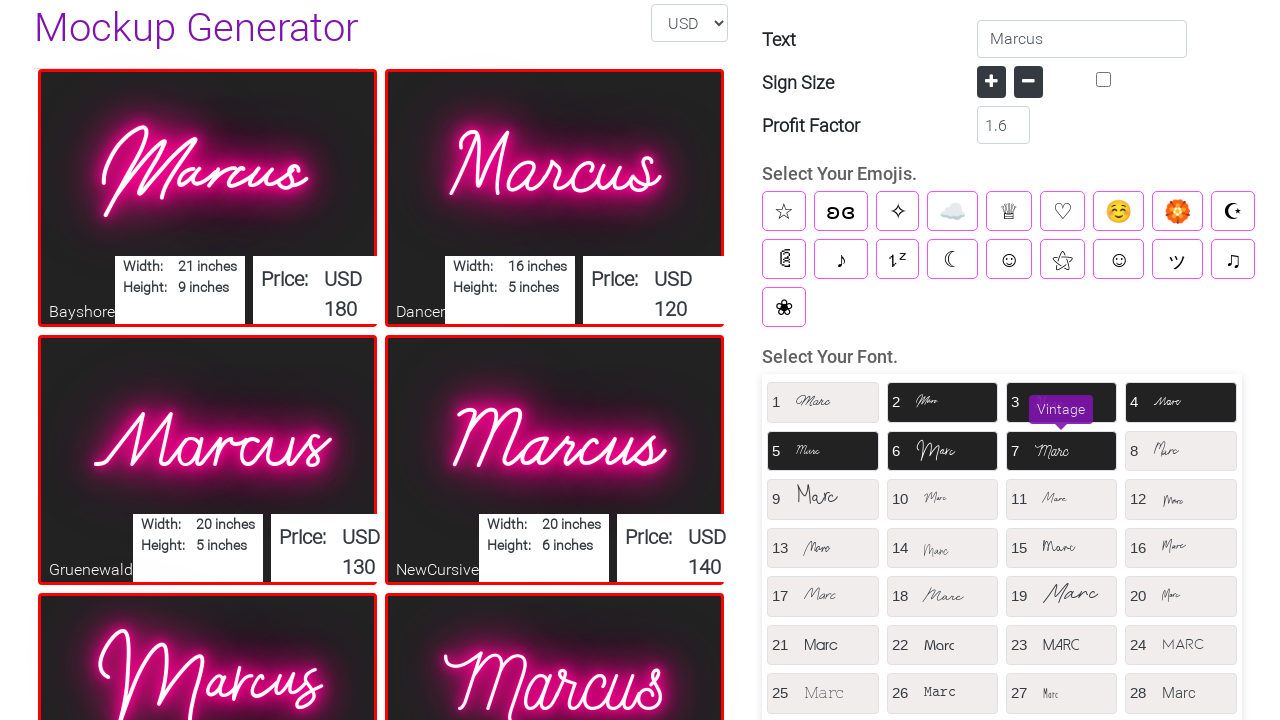

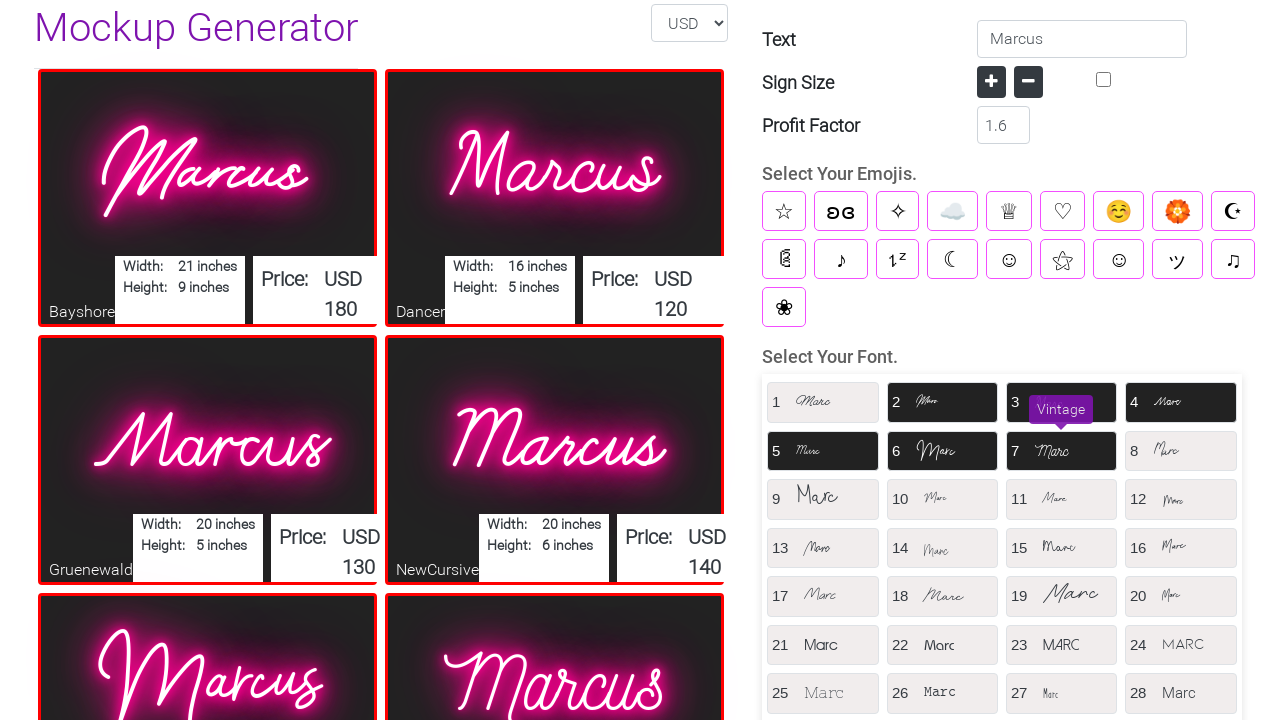